Tests multi-select dropdown with maximum selections by selecting multiple engineering and technology options

Starting URL: https://semantic-ui.com/modules/dropdown.html

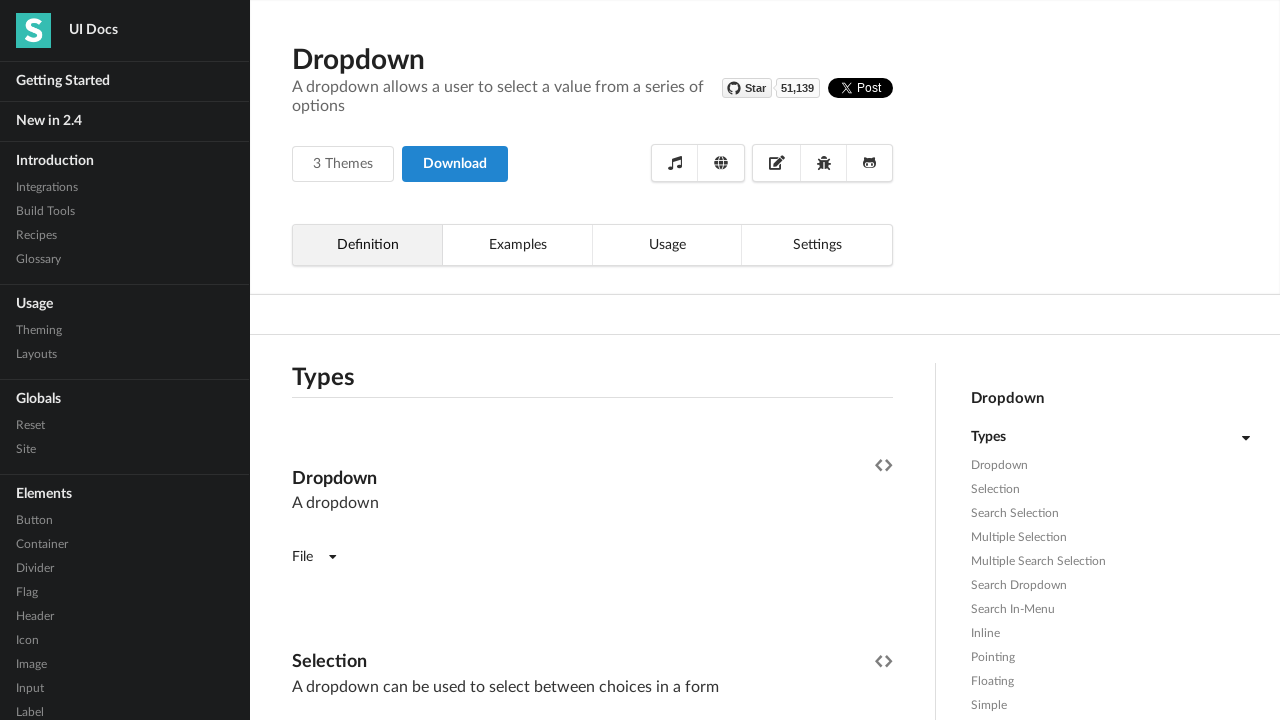

Clicked on the multi-select dropdown at (592, 361) on div.ui.fluid.dropdown.selection.multiple
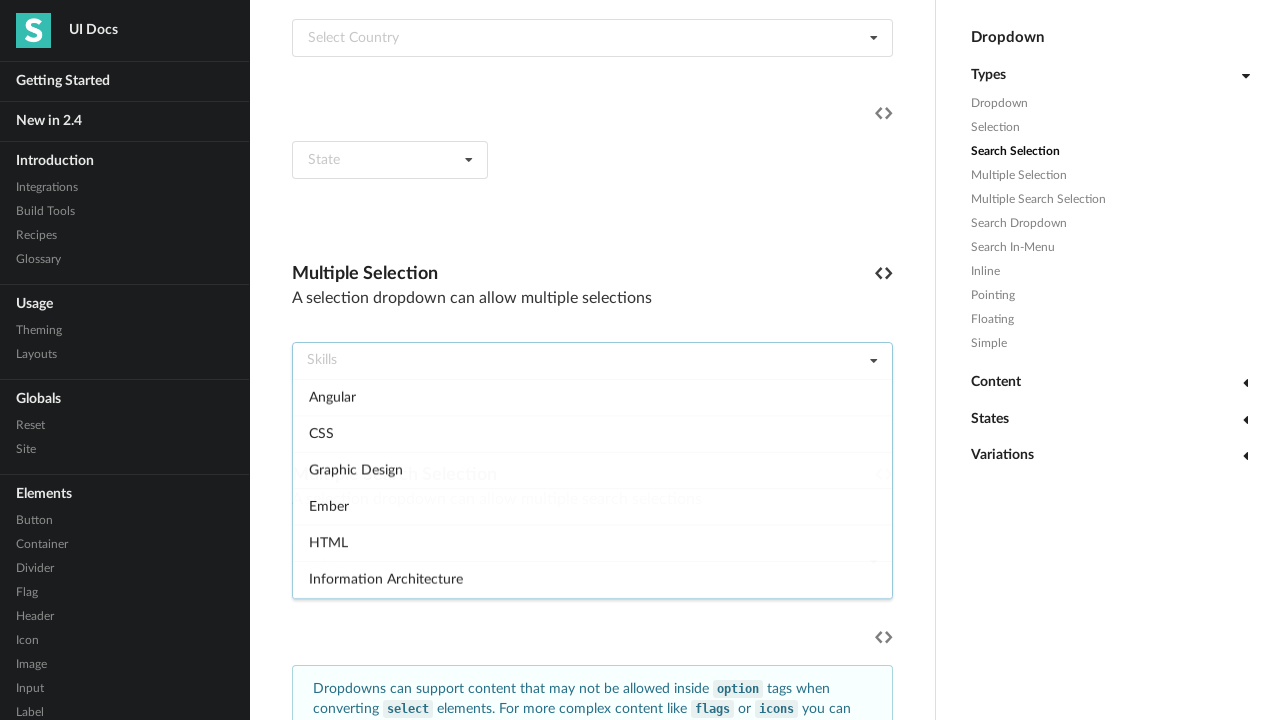

Dropdown menu became visible
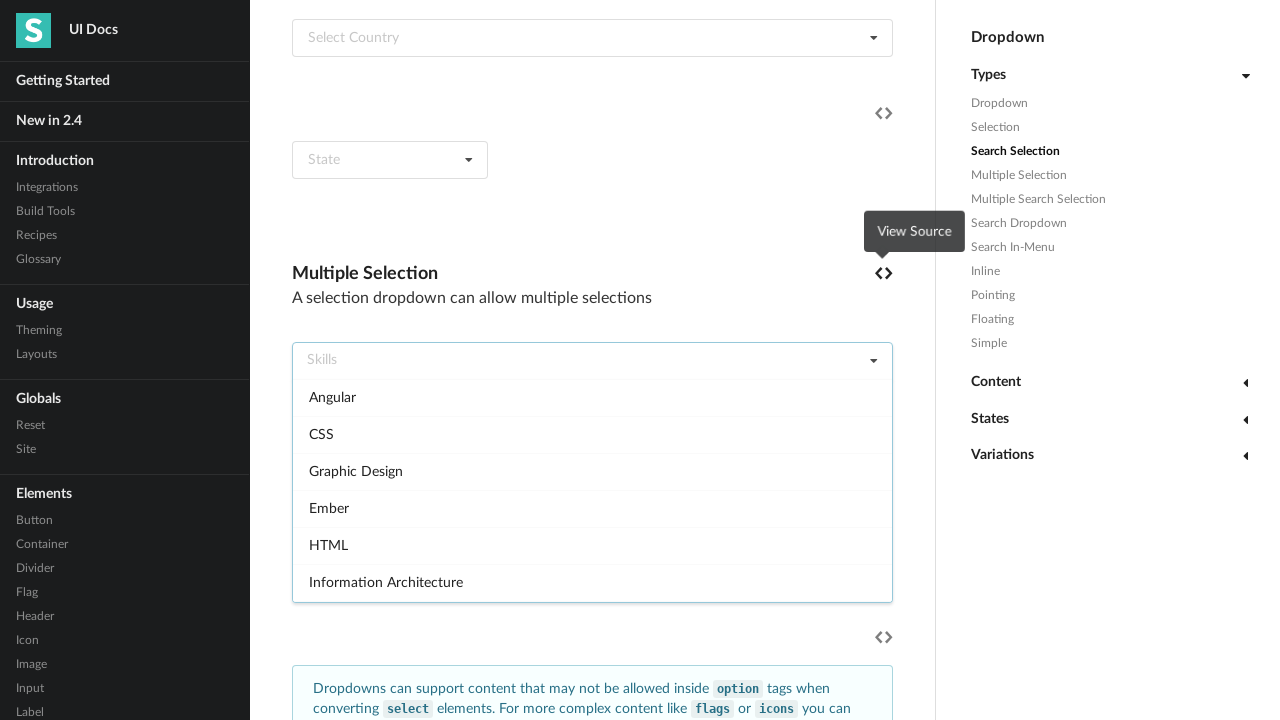

Selected 'Mechanical Engineering' from dropdown at (592, 490) on //div[@class='menu transition visible']/div[text()='Mechanical Engineering']
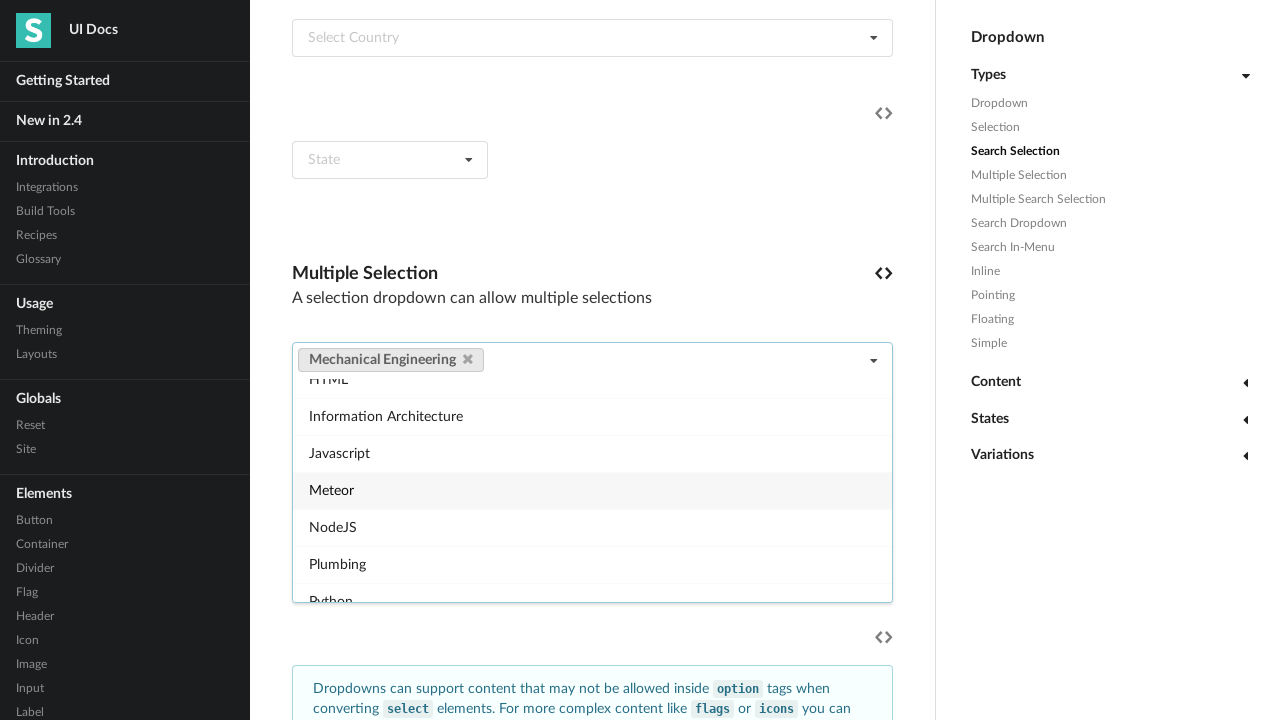

Selected 'React' from dropdown at (592, 490) on //div[@class='menu transition visible']/div[text()='React']
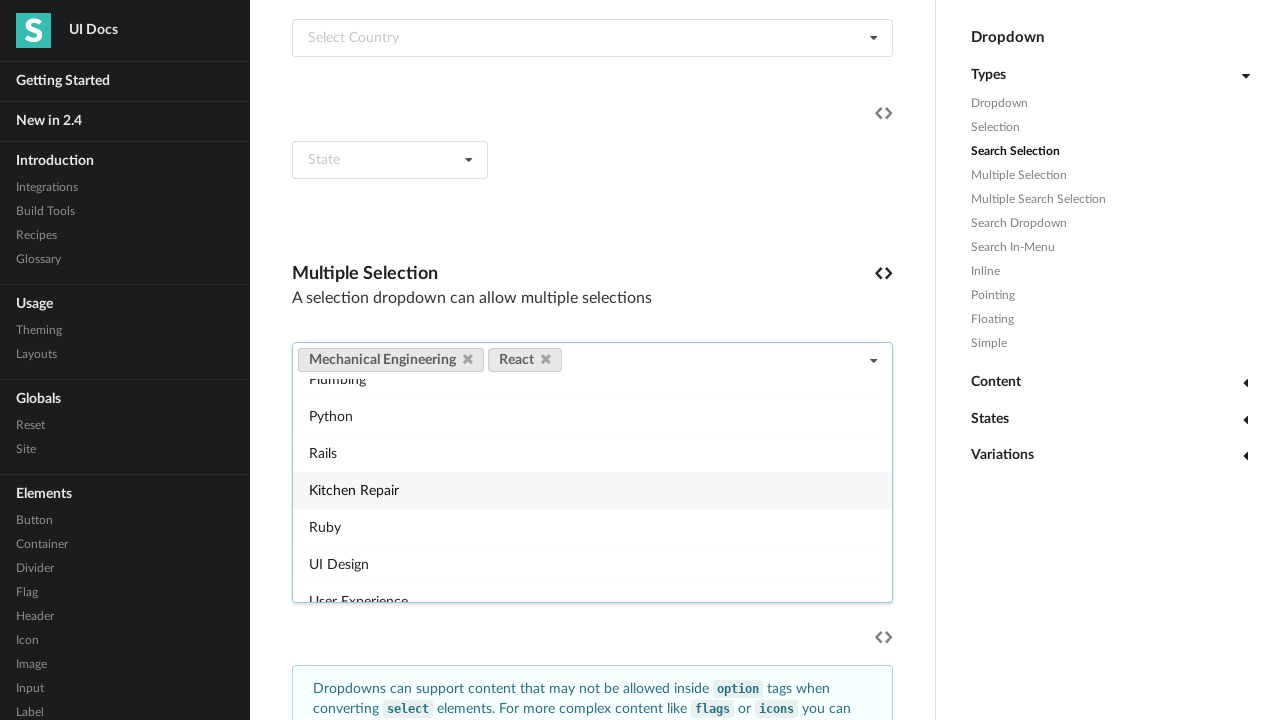

Selected 'UI Design' from dropdown at (592, 564) on //div[@class='menu transition visible']/div[text()='UI Design']
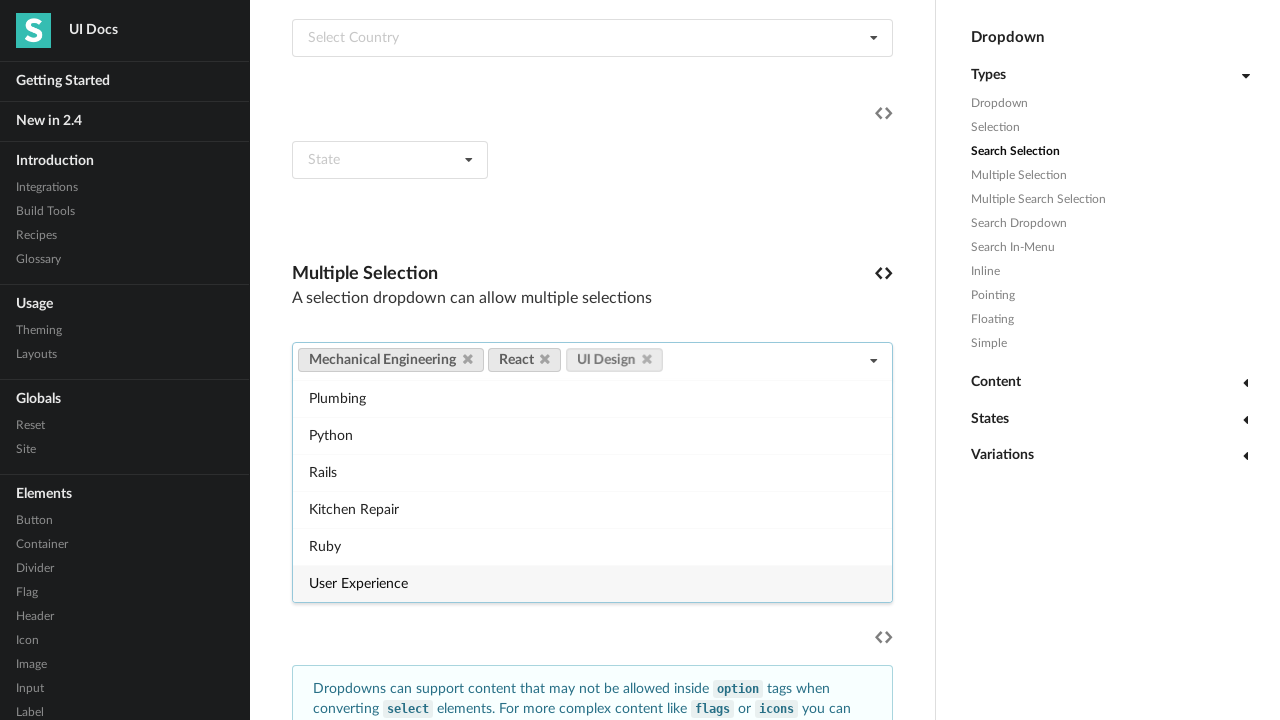

Selected 'Meteor' from dropdown at (592, 490) on //div[@class='menu transition visible']/div[text()='Meteor']
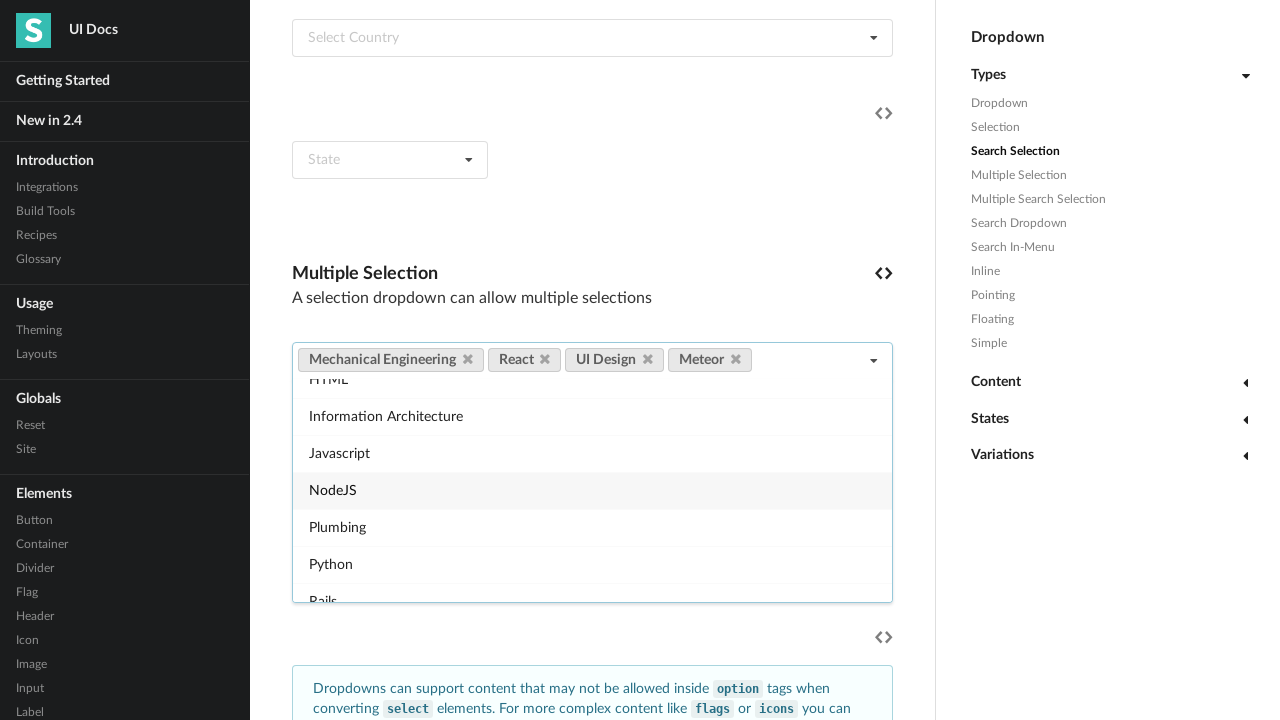

Selected 'Ember' from dropdown at (592, 490) on //div[@class='menu transition visible']/div[text()='Ember']
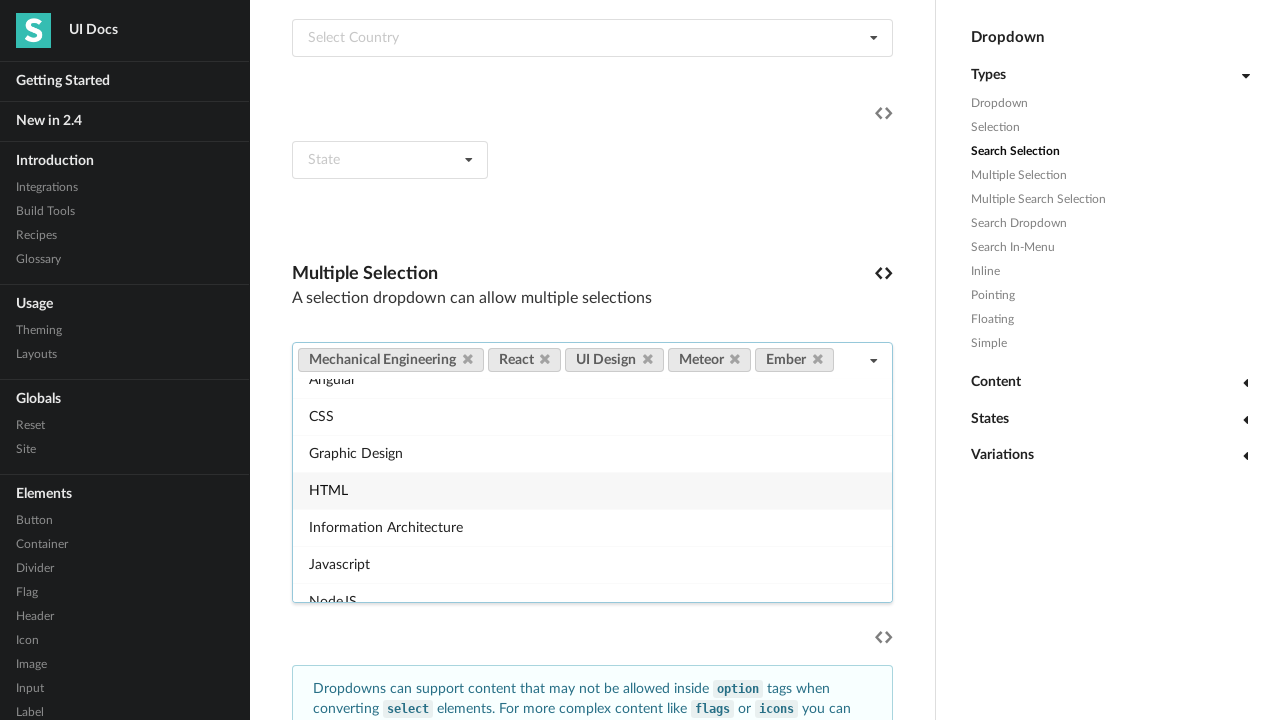

Clicked outside dropdown to close it at (765, 360) on div.article
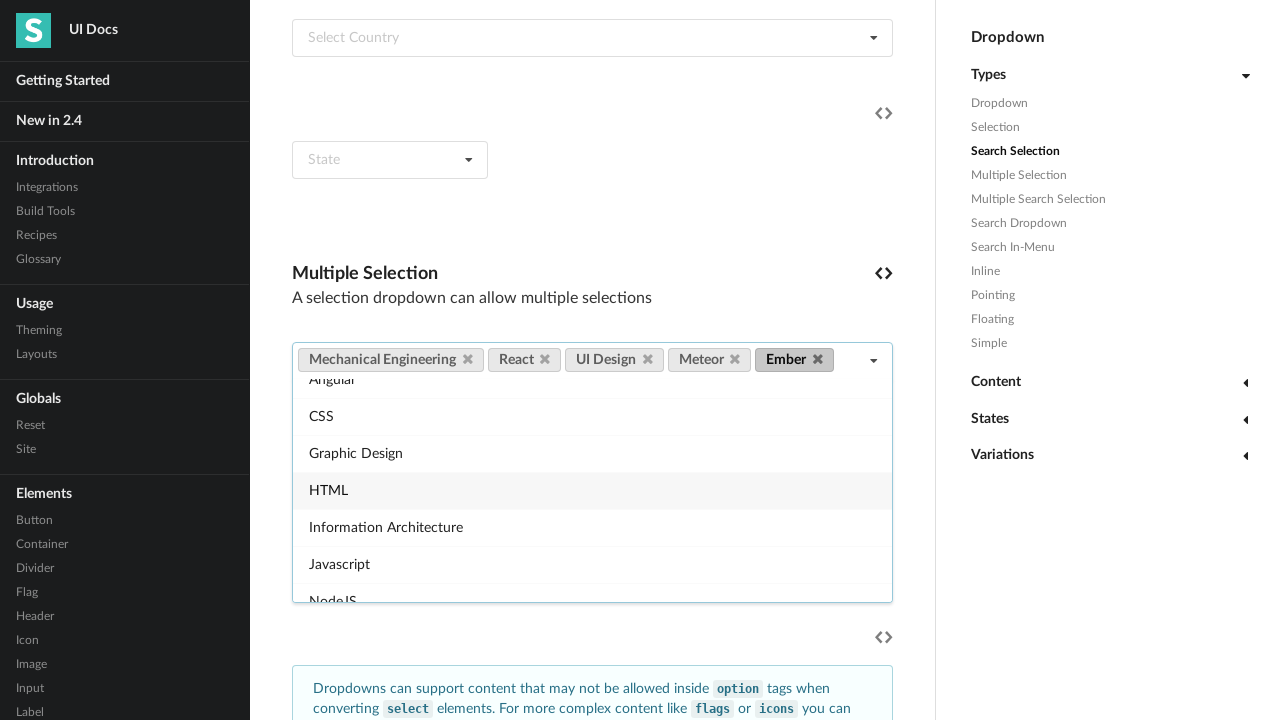

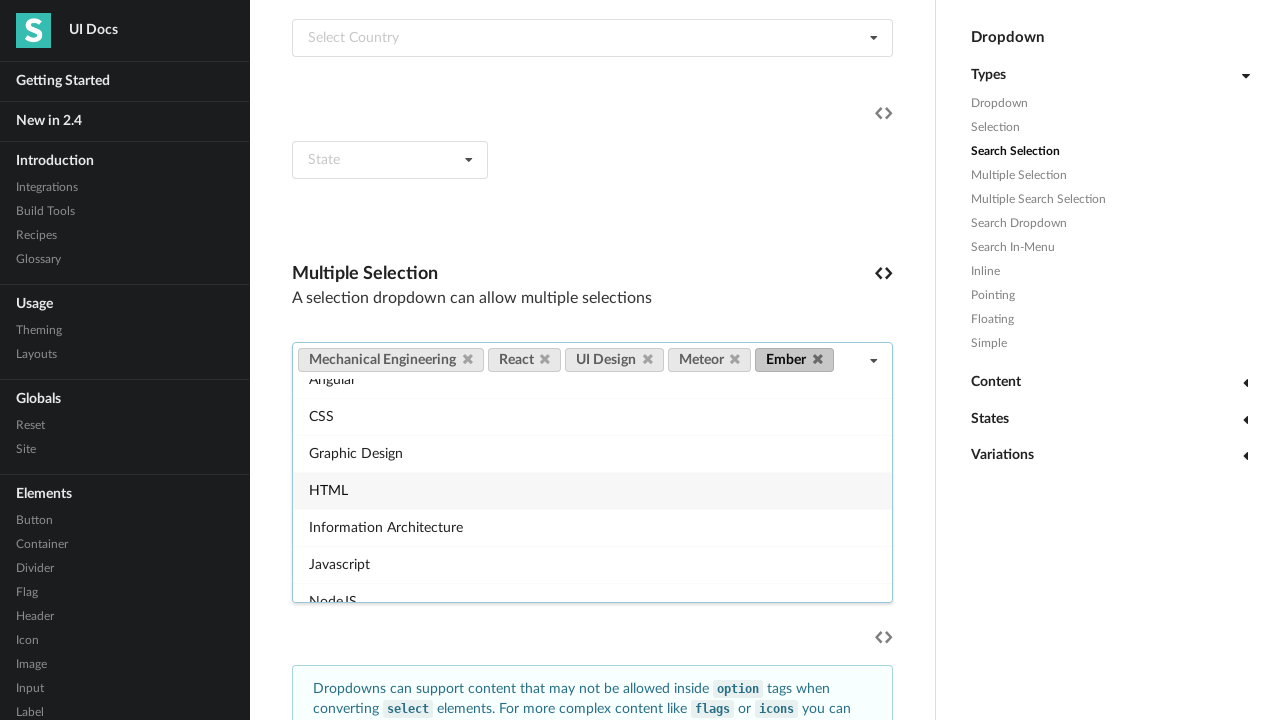